Tests that leading tabs and spaces are trimmed when saving a todo edit

Starting URL: https://todomvc.com/examples/typescript-angular/#/

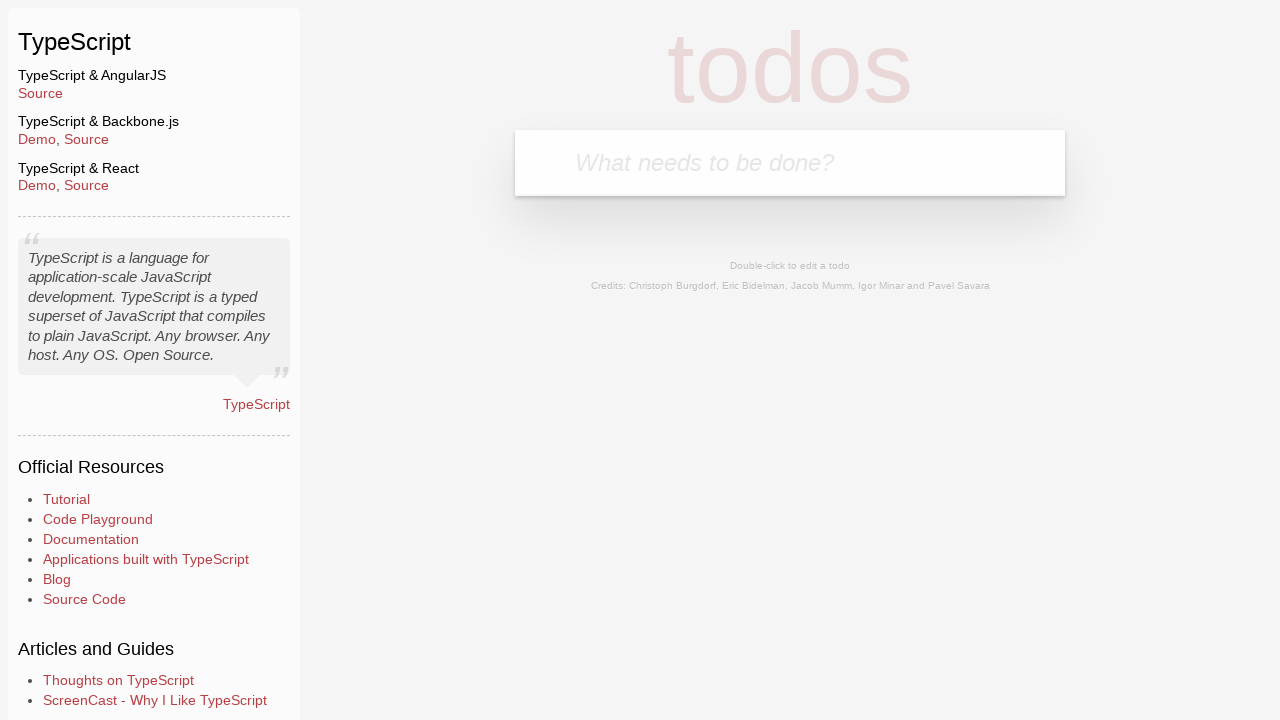

Filled new todo input with 'Lorem' on .new-todo
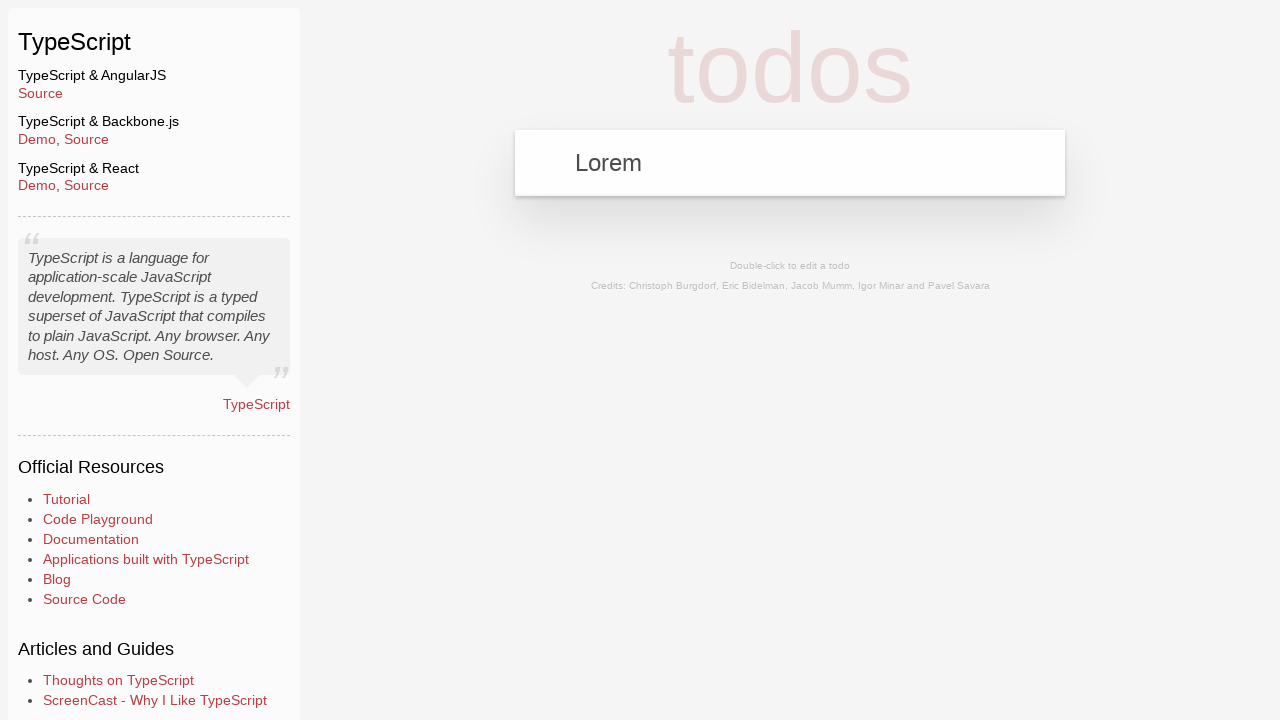

Pressed Enter to add the todo on .new-todo
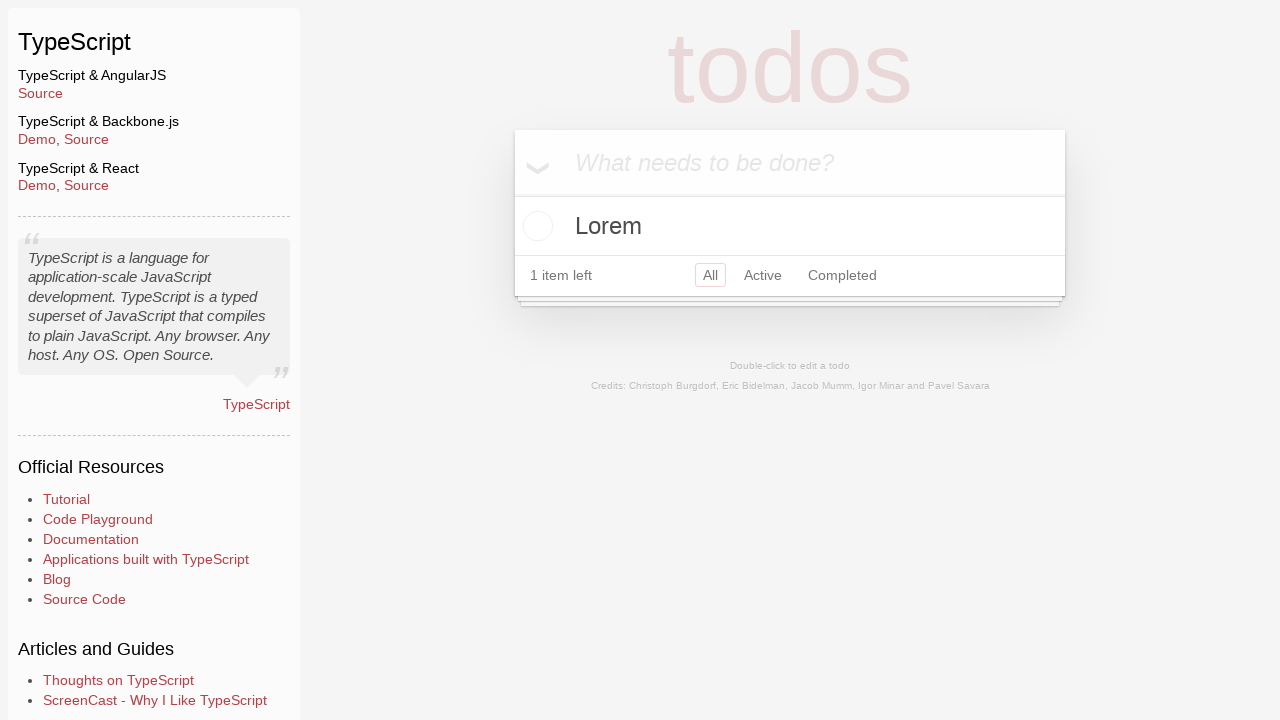

Double-clicked todo text to enter edit mode at (790, 226) on text=Lorem
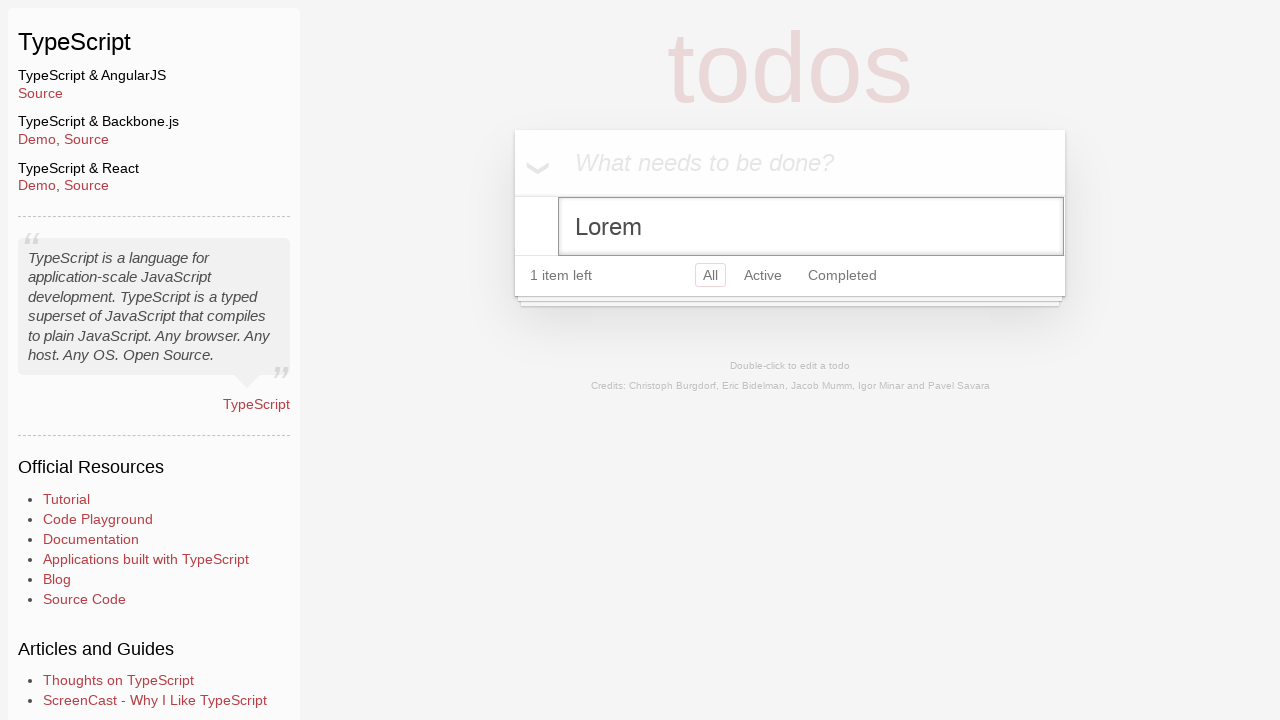

Filled edit field with text containing leading tabs and spaces on .edit
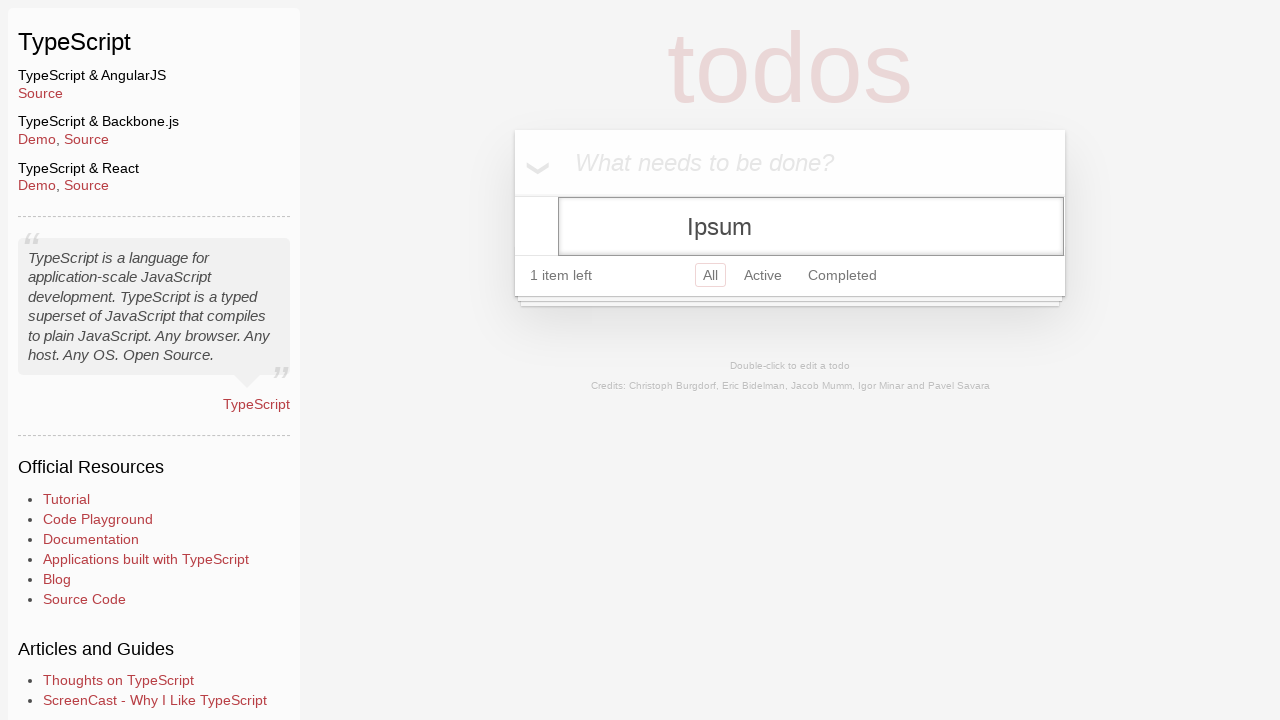

Clicked new todo input to blur edit field and save changes at (790, 163) on .new-todo
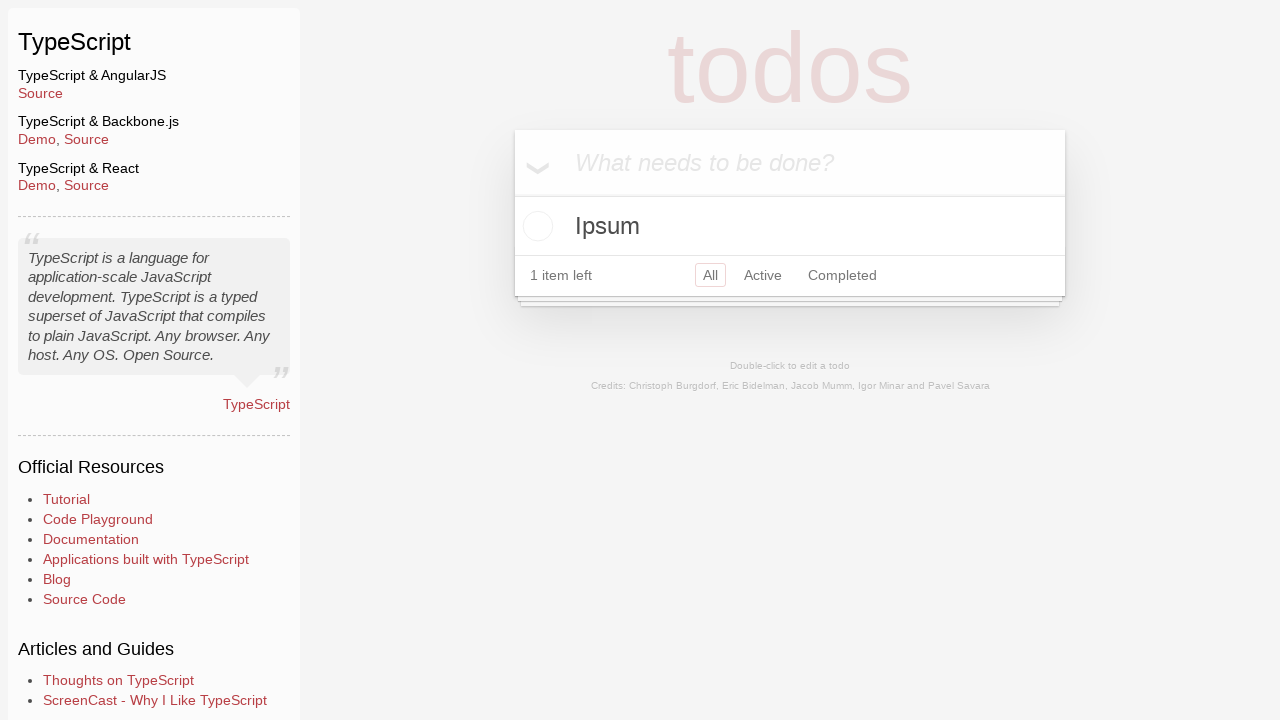

Verified that leading whitespace was trimmed and todo displays as 'Ipsum'
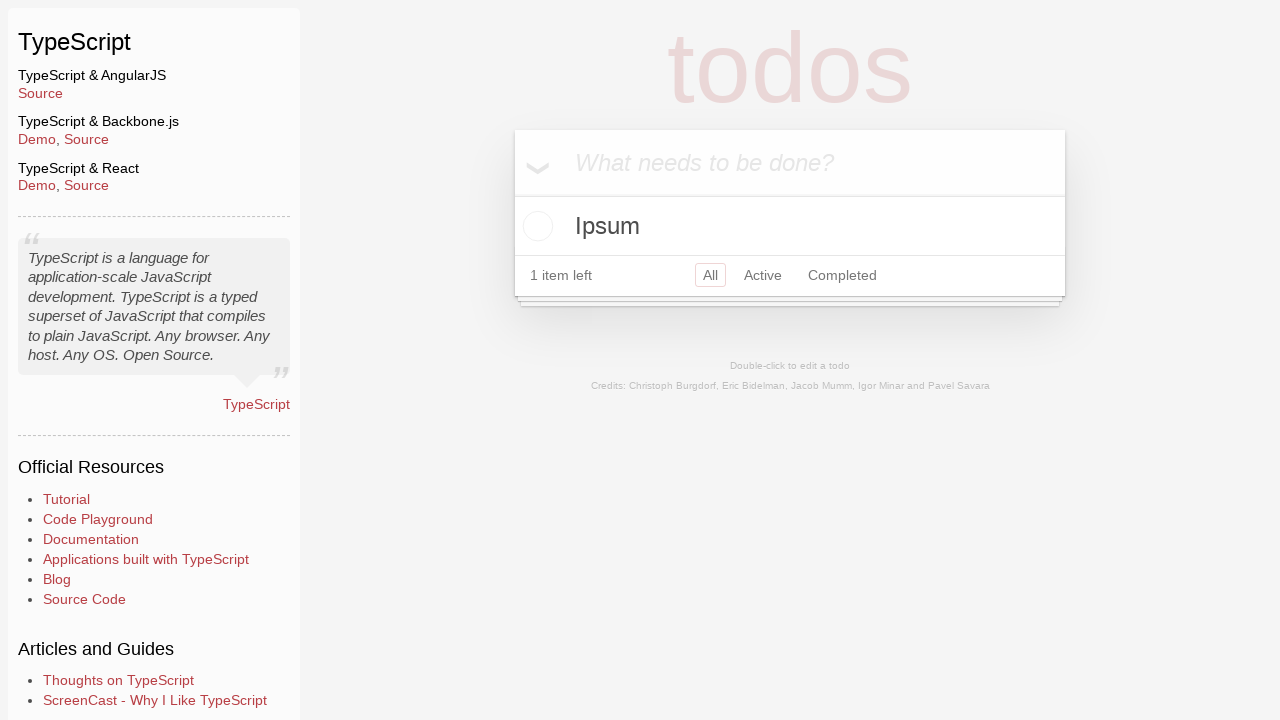

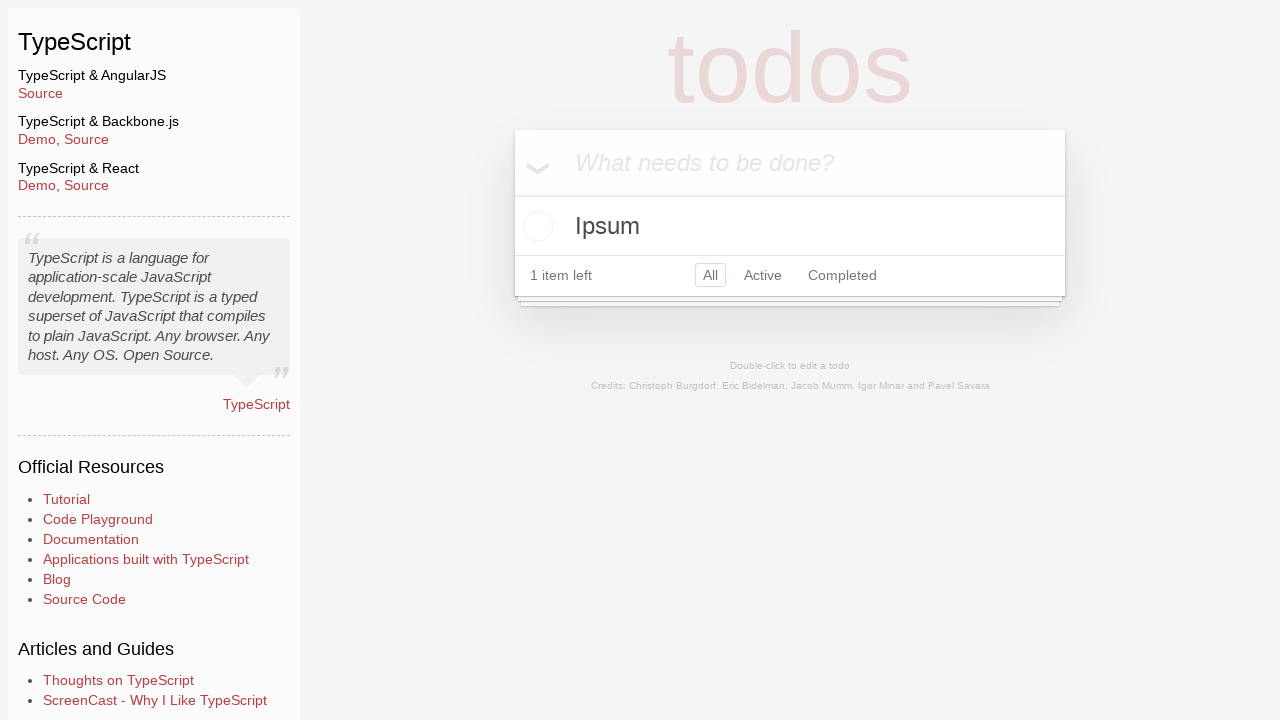